Tests checkbox and radio button selection/deselection behavior on a form with multiple fields

Starting URL: https://automationfc.github.io/multiple-fields/

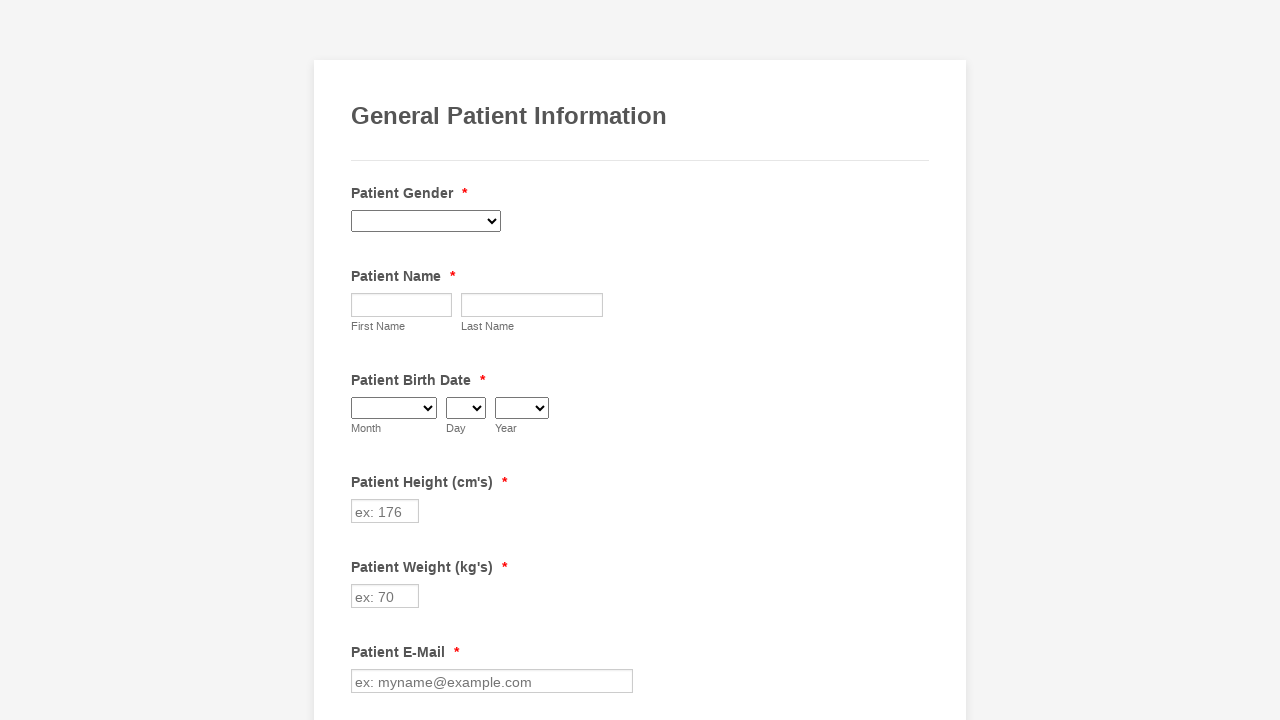

Clicked checkbox for Gallstones to select it at (362, 360) on xpath=//input[@value = 'Gallstones']
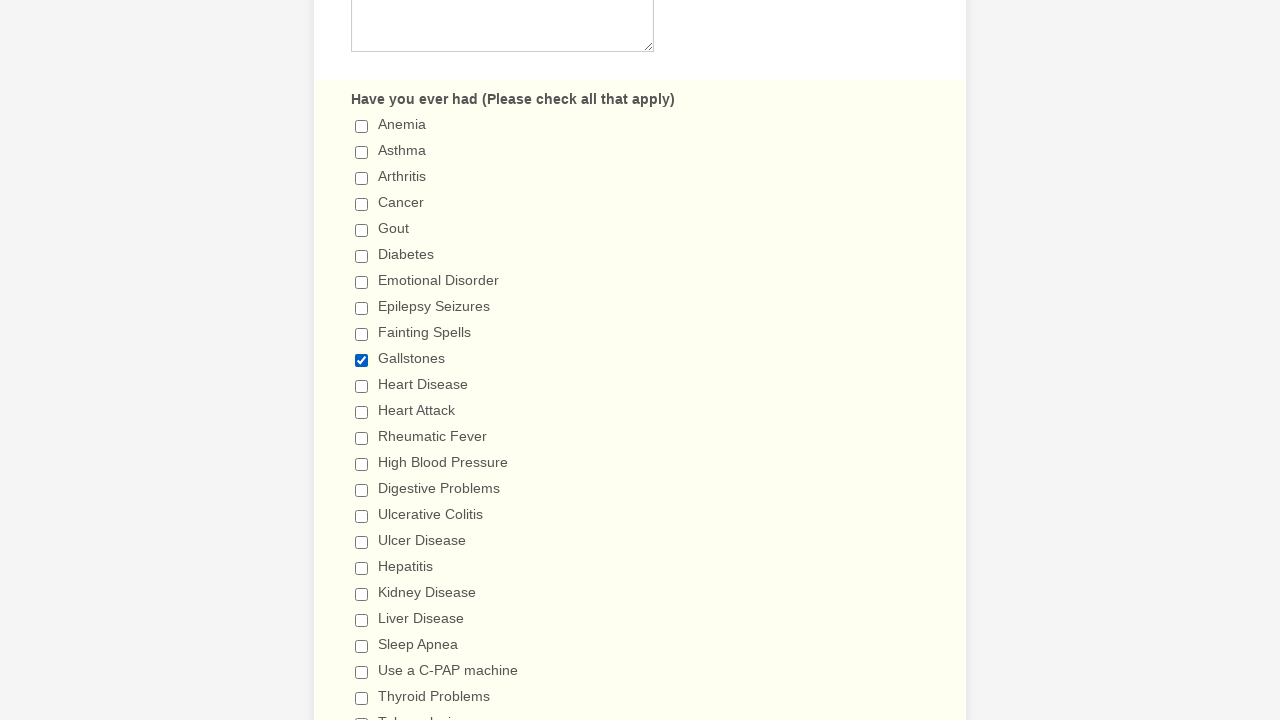

Clicked checkbox for Gallstones again to deselect it at (362, 360) on xpath=//input[@value = 'Gallstones']
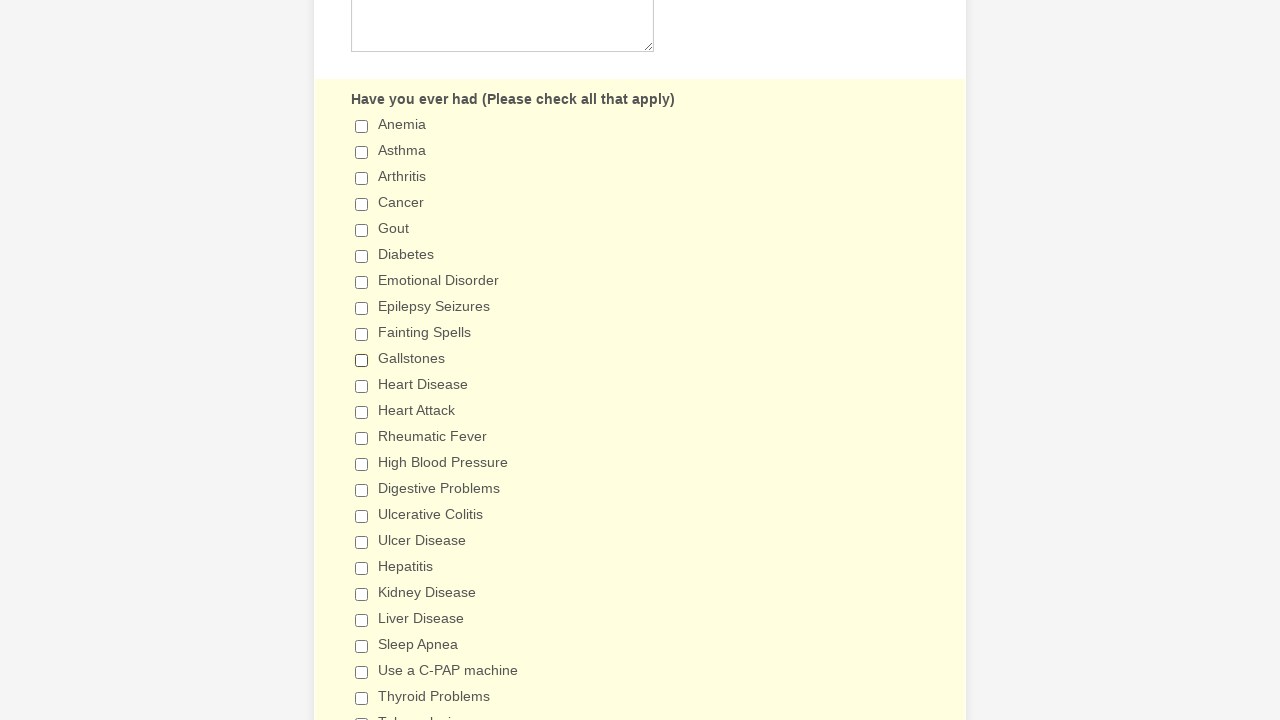

Clicked radio button for 'I have a loose diet' option at (362, 361) on xpath=//input[@value = 'I have a loose diet']
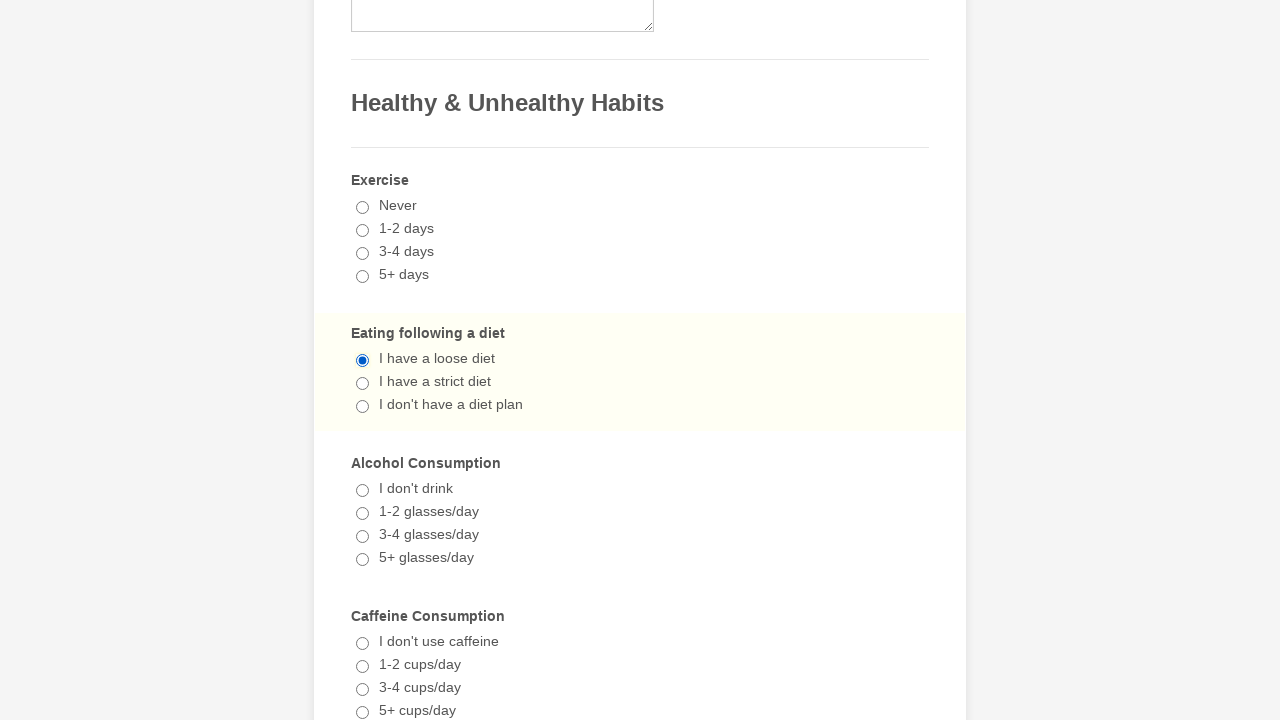

Clicked radio button again (radio buttons cannot be deselected by clicking) at (362, 361) on xpath=//input[@value = 'I have a loose diet']
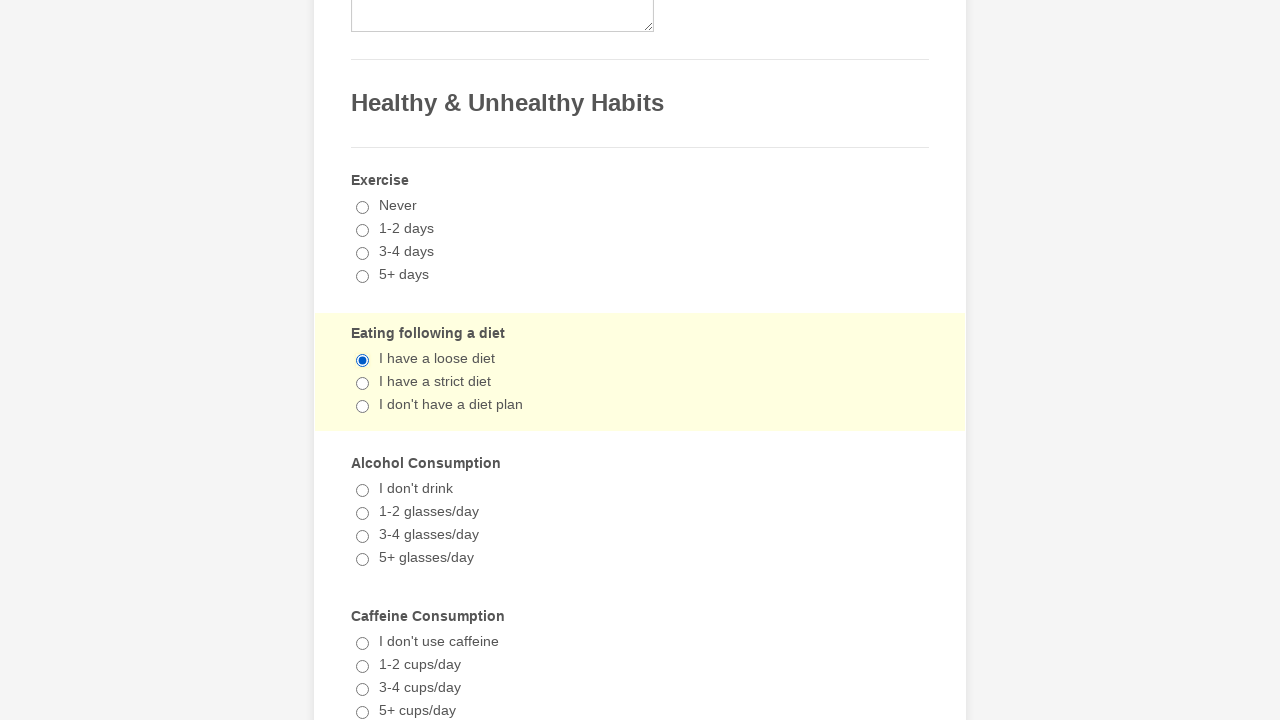

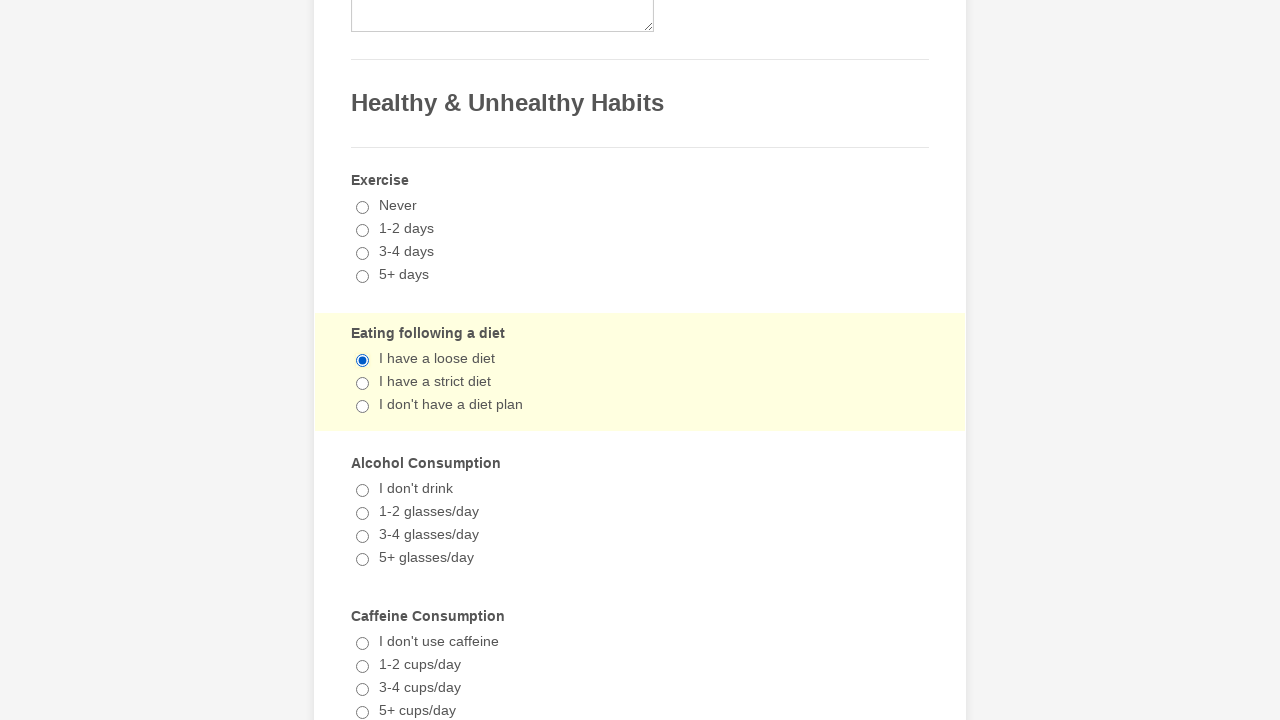